Tests TodoMVC React app by adding two TODO items, marking one as completed, filtering by completed items, and verifying the completed item displays with the completed class.

Starting URL: https://todomvc.com/examples/react/dist/

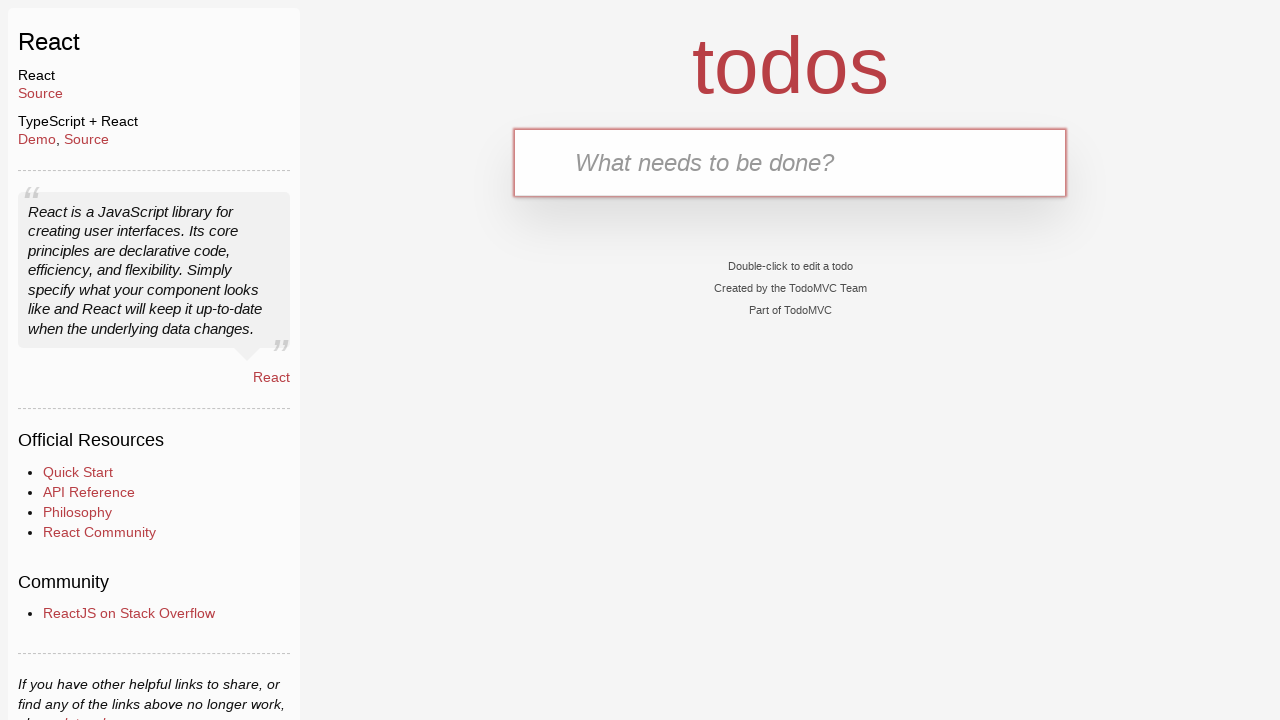

Filled TODO input field with first item: 'TODO 1 - 2024-03-15' on input#todo-input
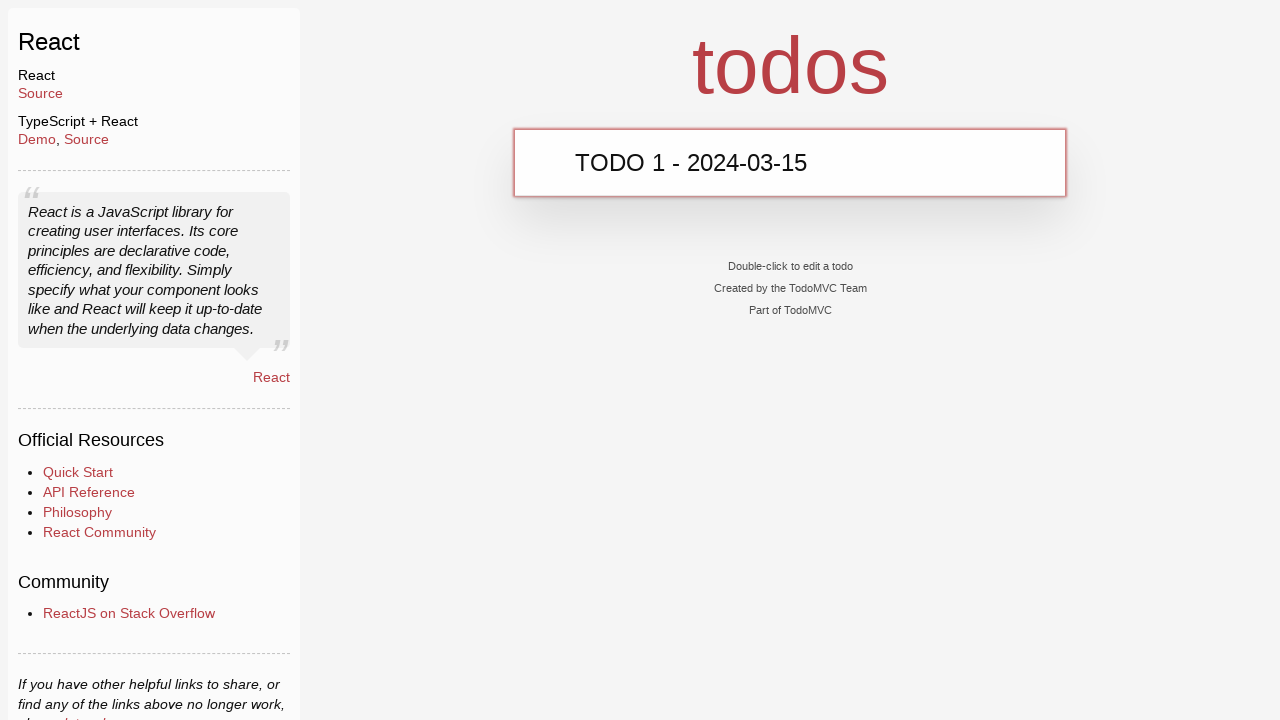

Pressed Enter to add first TODO item on input#todo-input
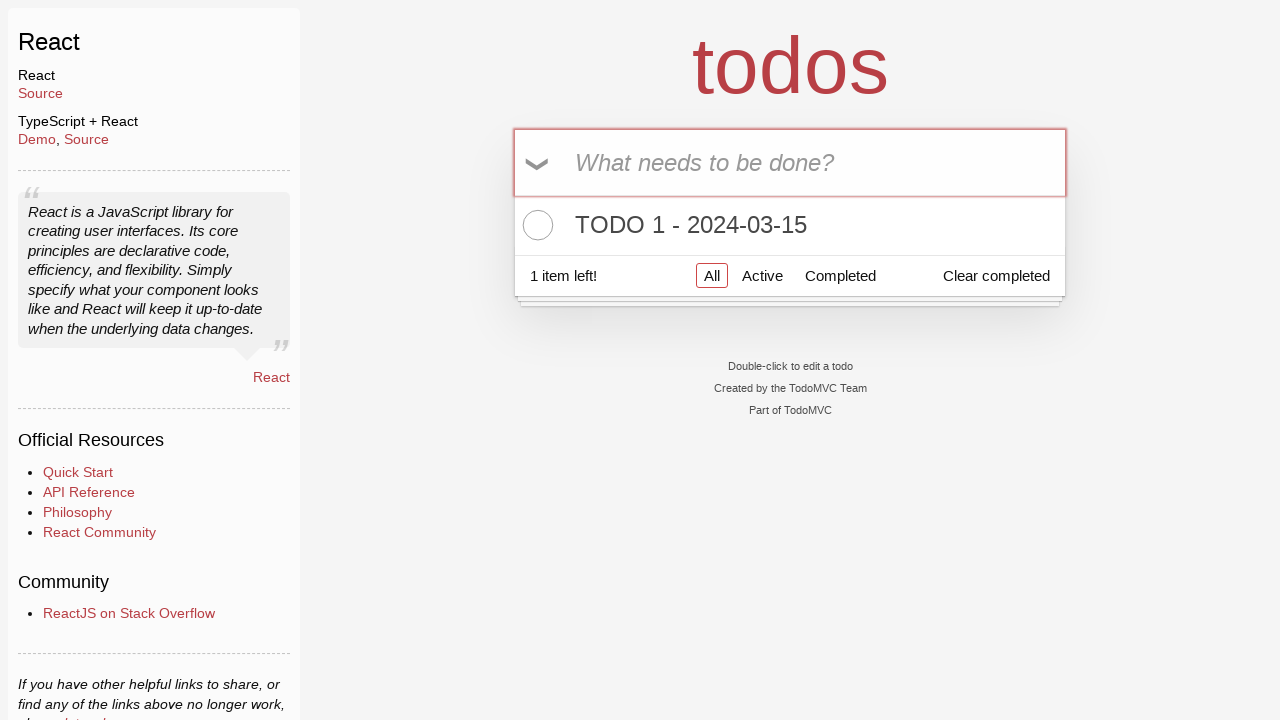

Clicked checkbox to mark first item as completed at (535, 225) on input.toggle
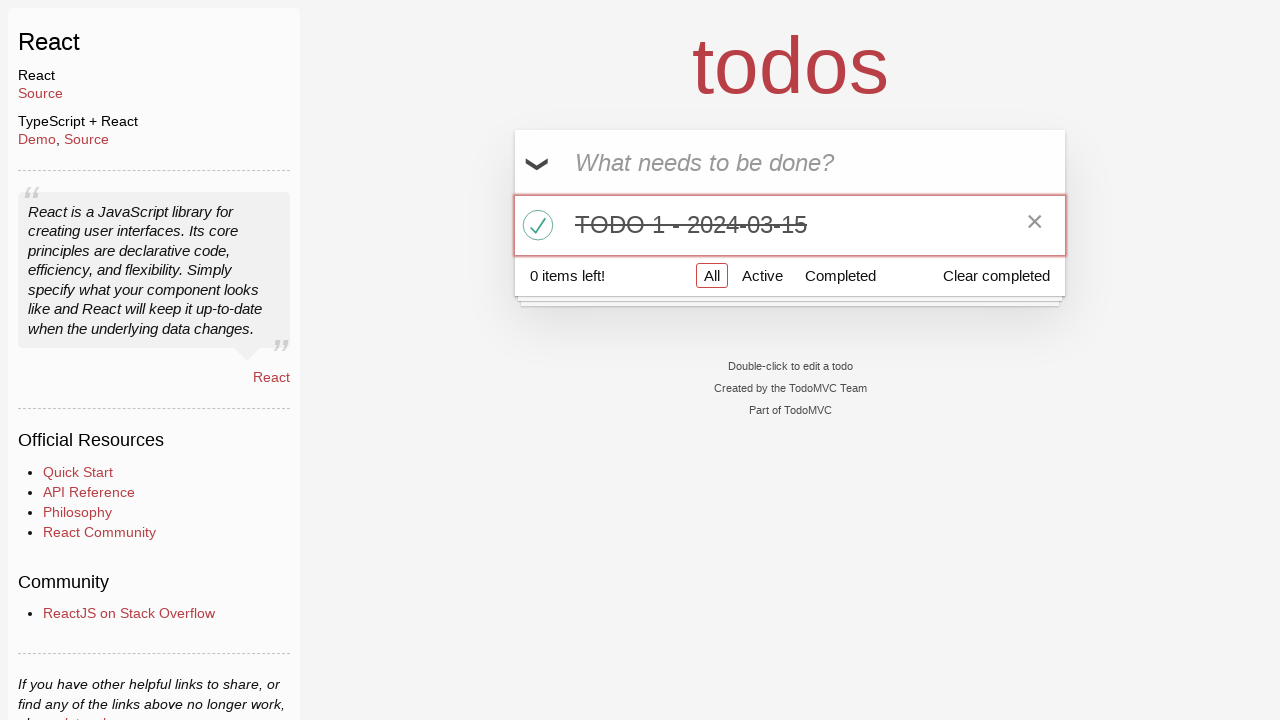

Filled TODO input field with second item: 'TODO 2' on input#todo-input
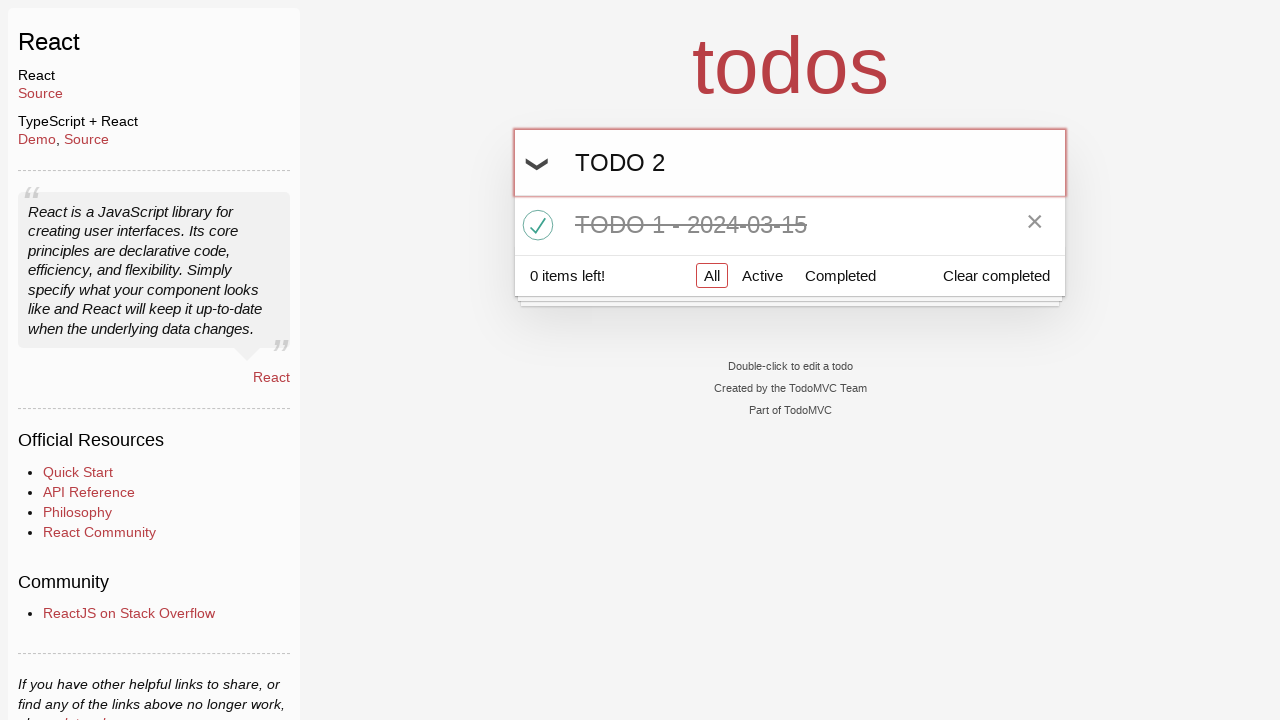

Pressed Enter to add second TODO item on input#todo-input
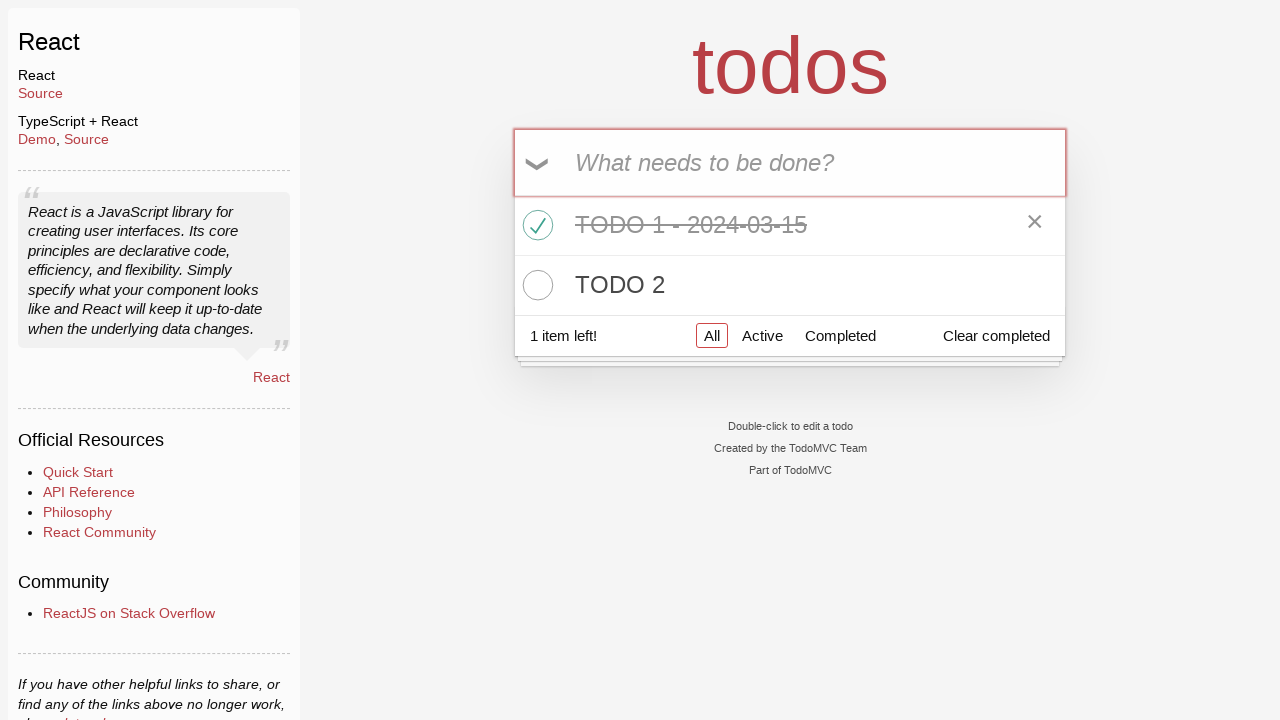

Clicked 'Completed' filter to show only completed items at (840, 335) on a:has-text('Completed')
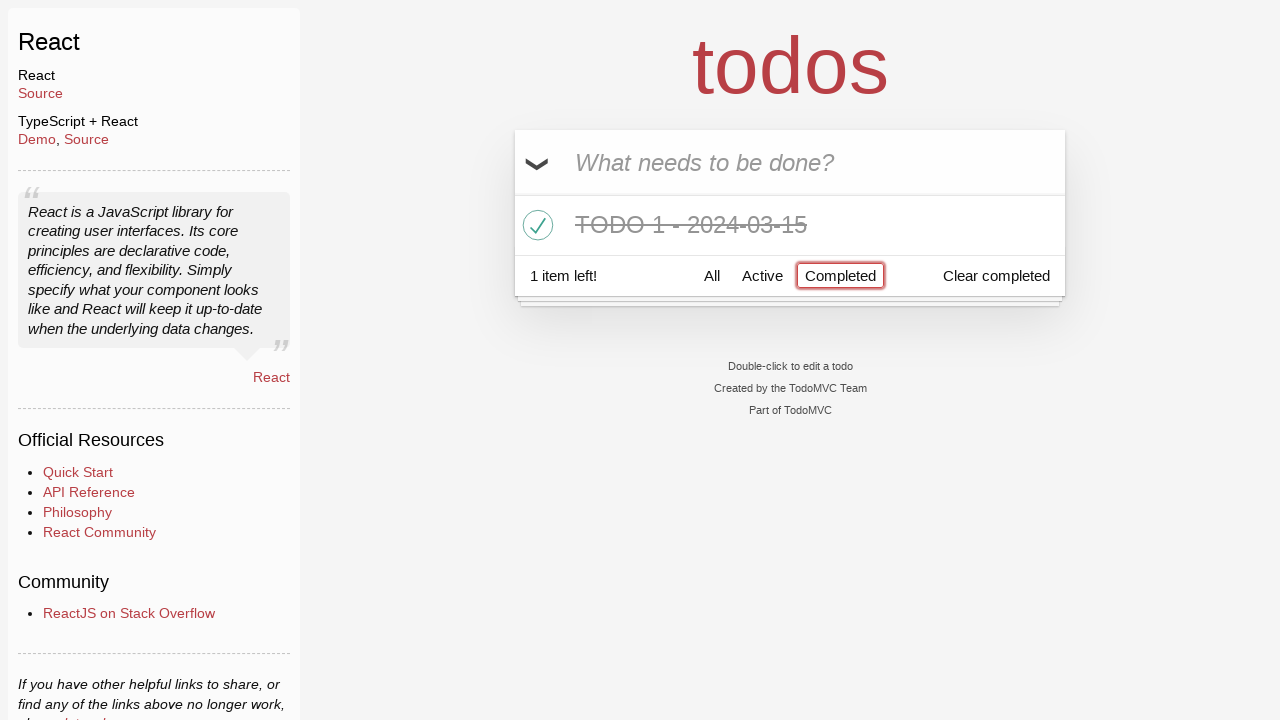

Verified that first TODO item has 'completed' class
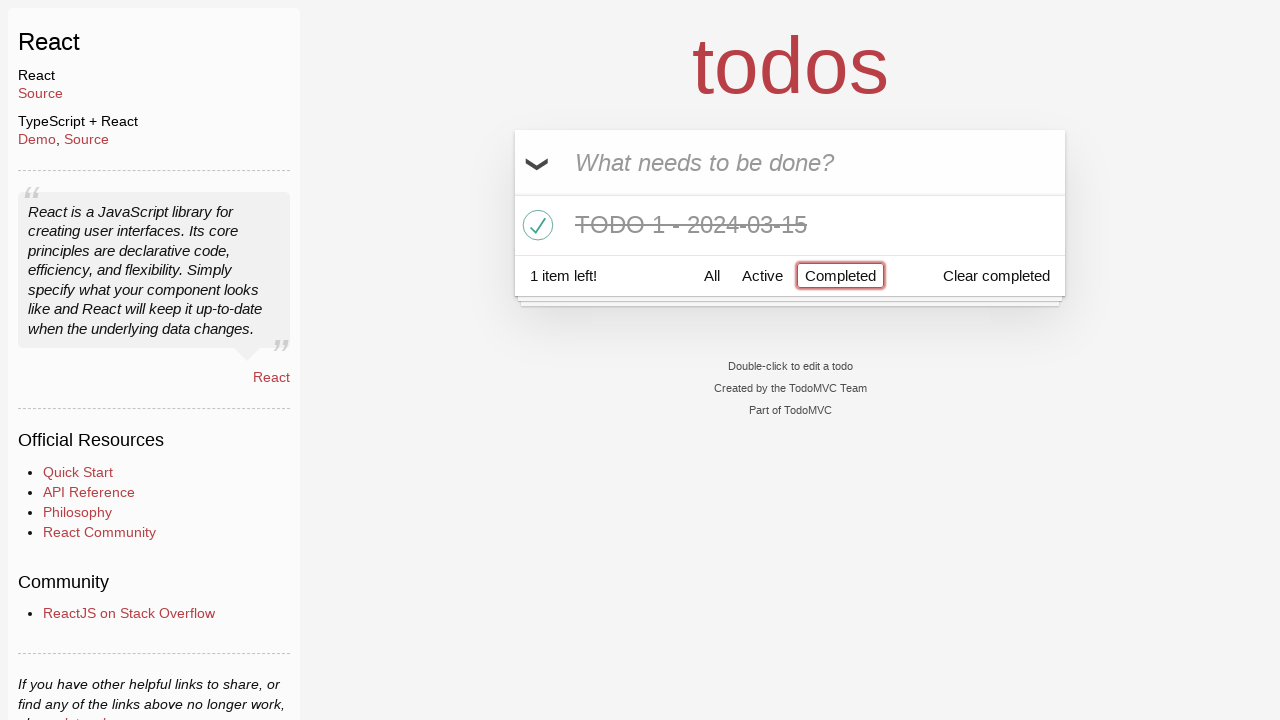

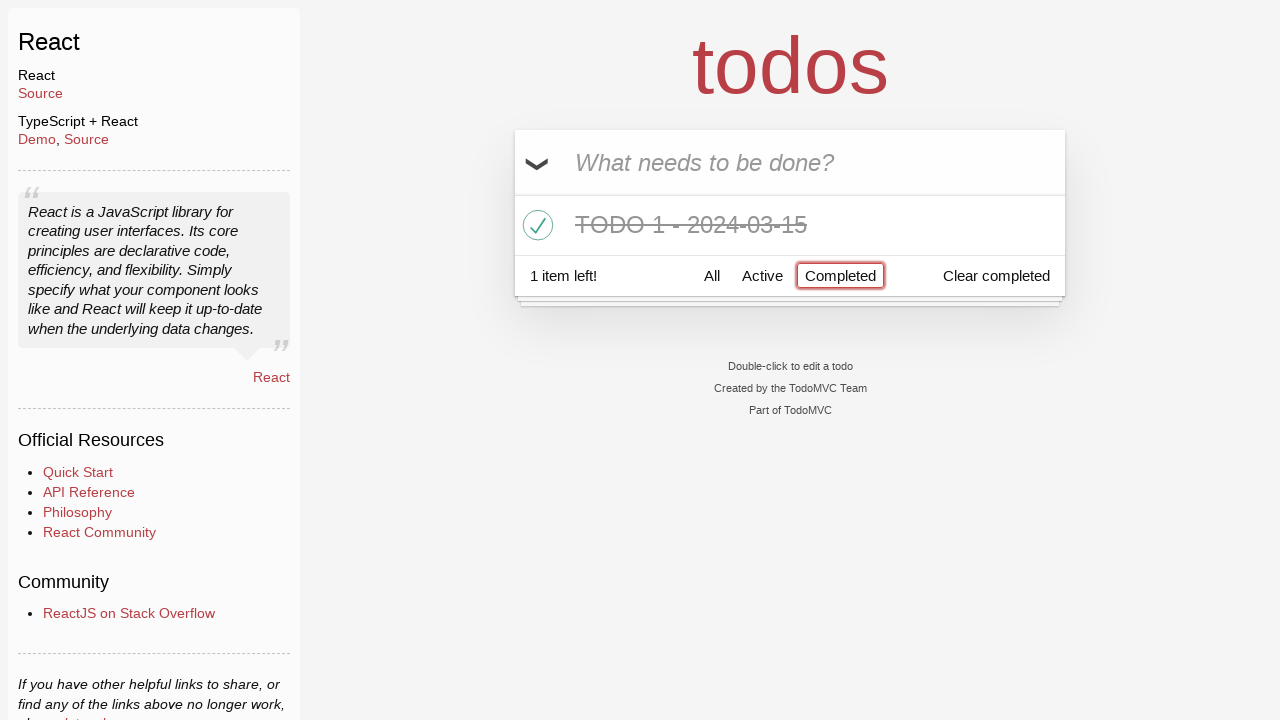